Tests JavaScript confirm dialog by clicking the JS Confirm button and dismissing it

Starting URL: https://the-internet.herokuapp.com/javascript_alerts

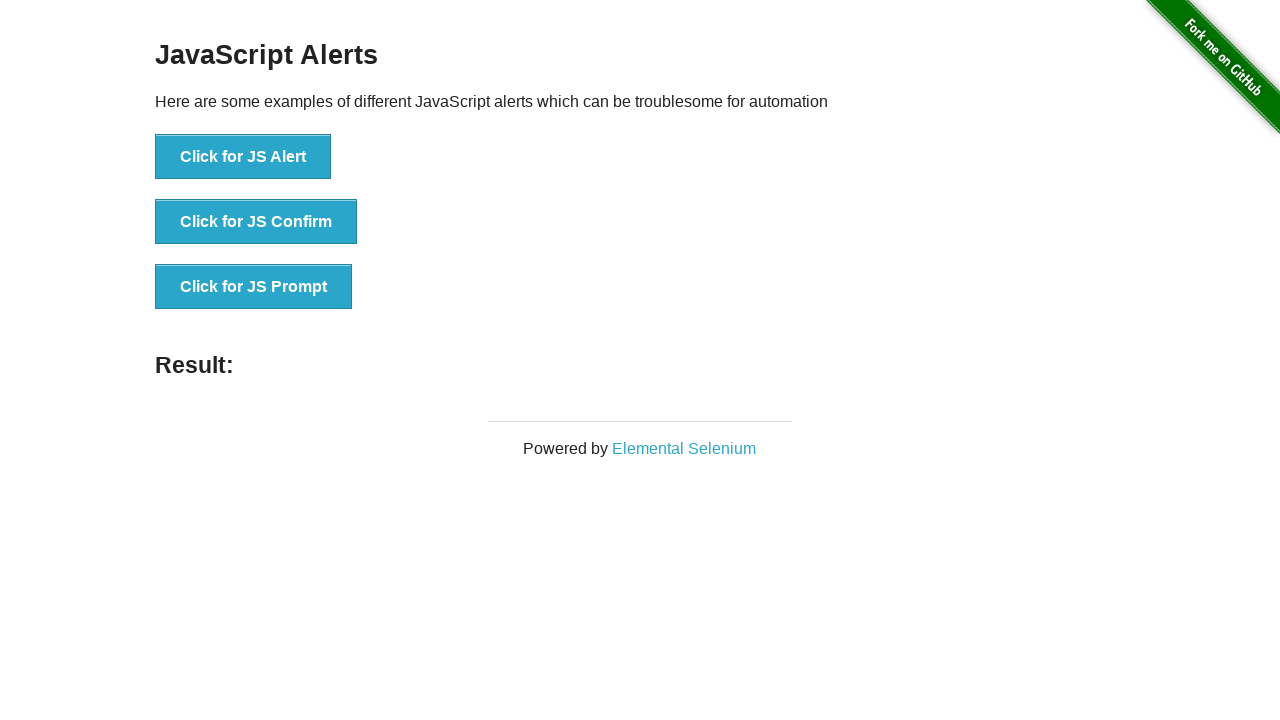

Clicked the JS Confirm button at (256, 222) on xpath=//button[text()='Click for JS Confirm']
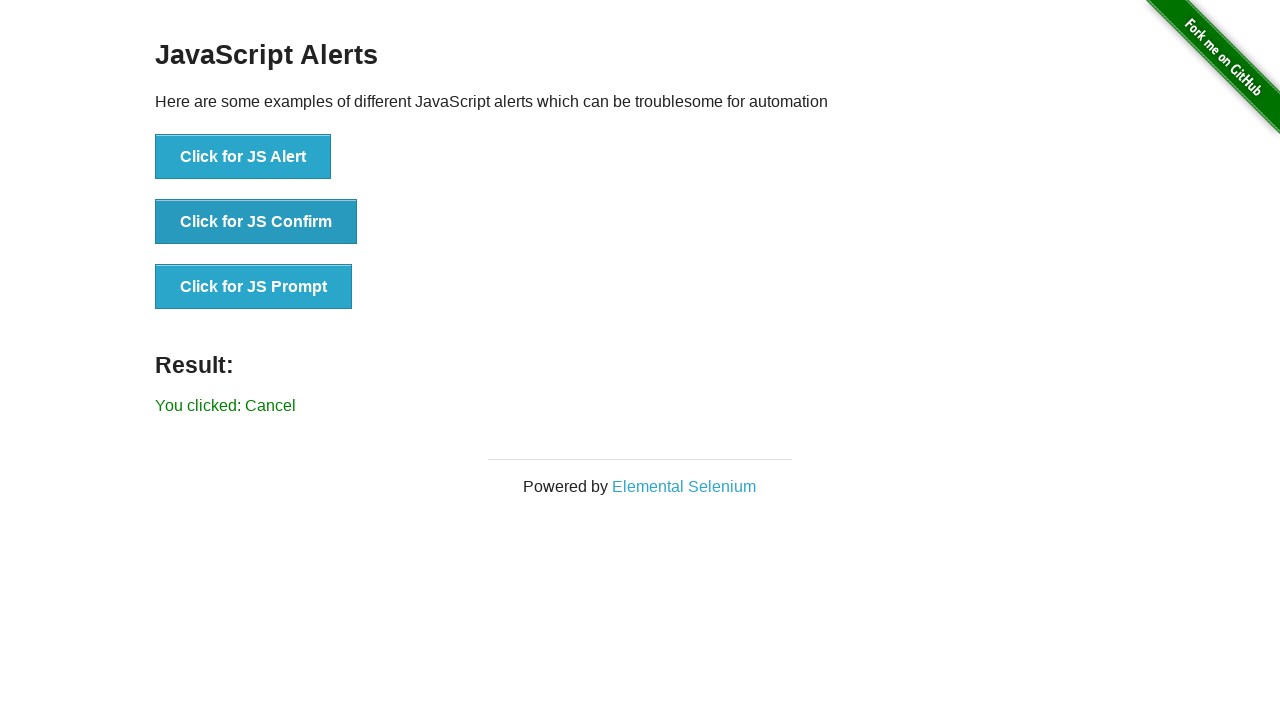

Set up dialog handler to dismiss the confirm dialog
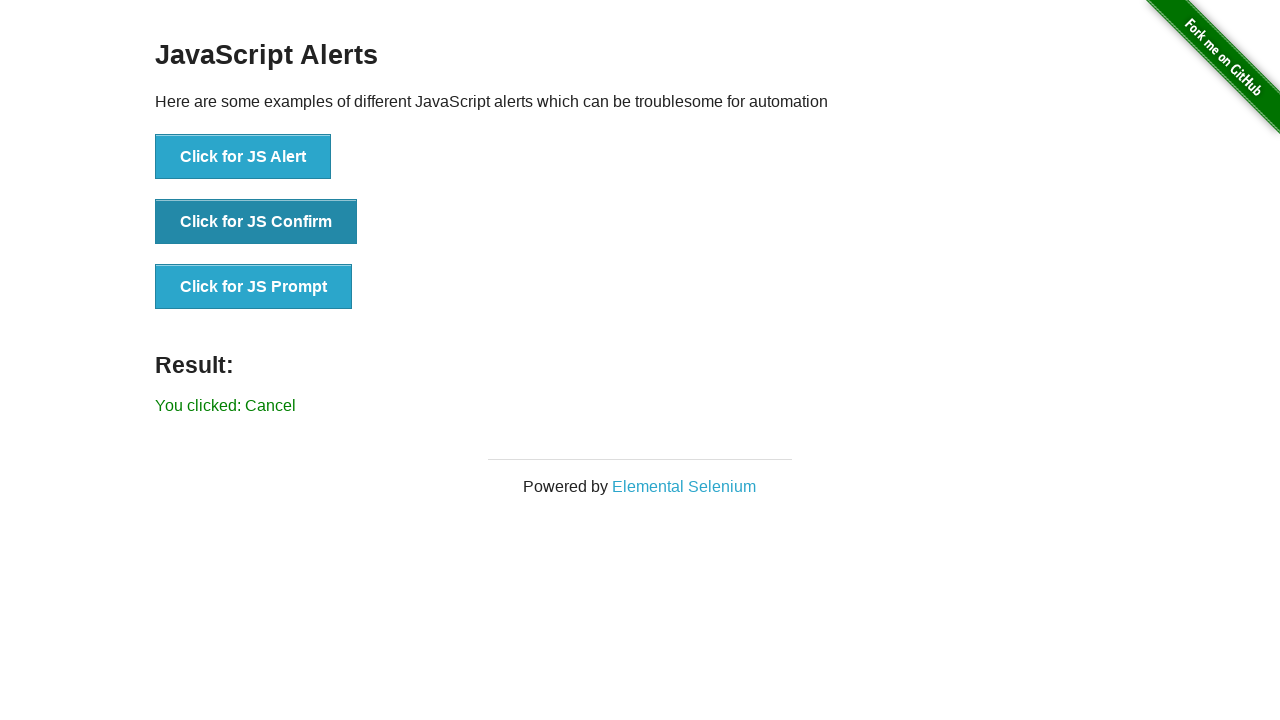

Verified result text 'You clicked: Cancel' appears after dismissing confirm dialog
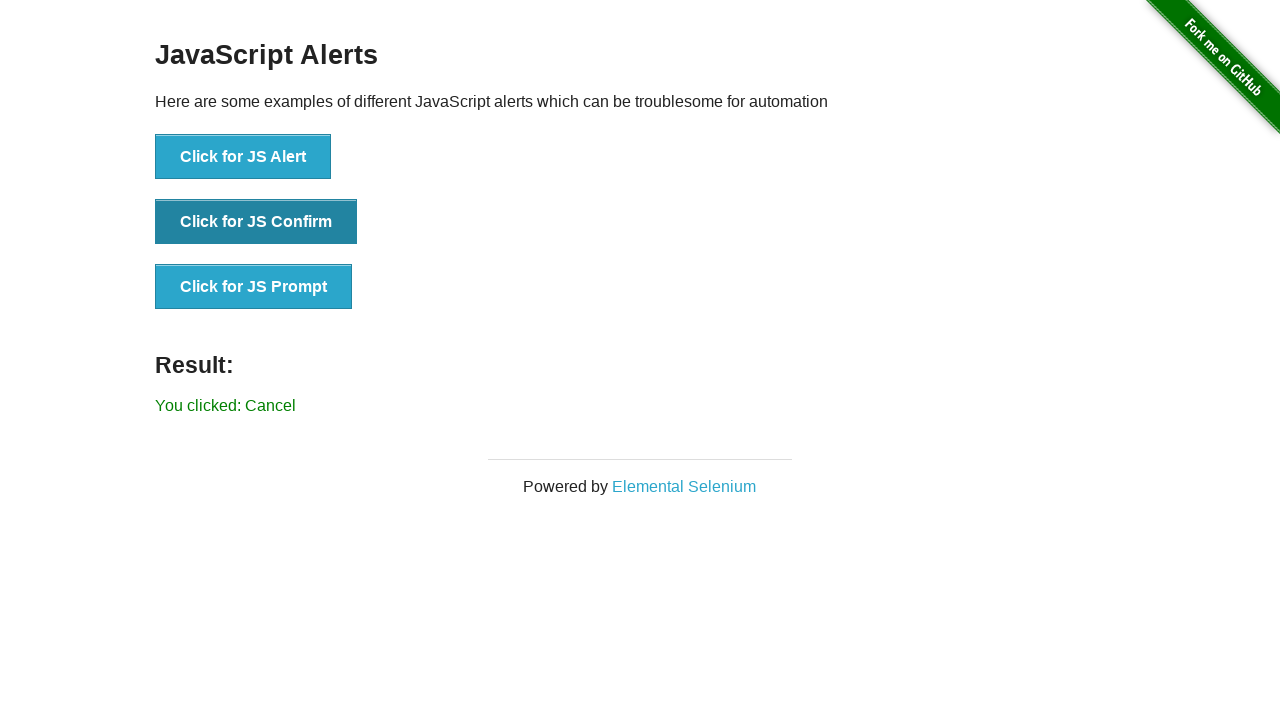

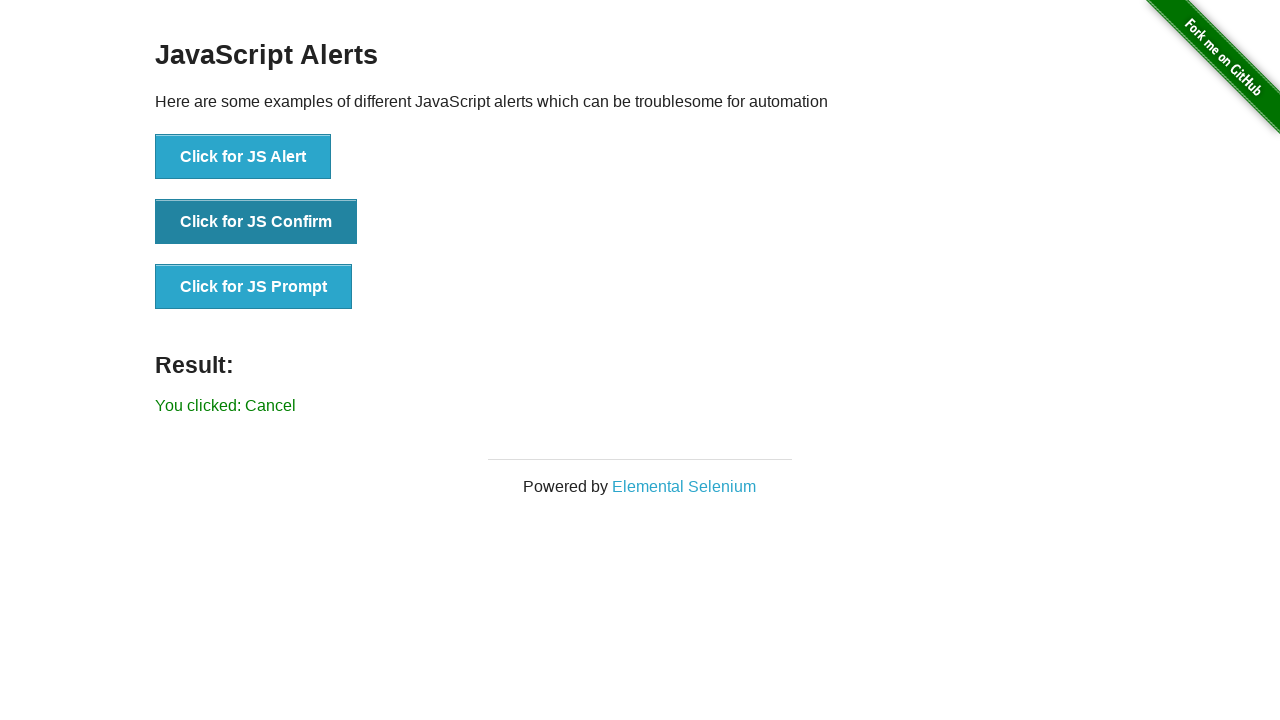